Automates the "Trial of the Stones" puzzle game by solving three riddles: entering "rock" for the first challenge, reading and entering a password displayed on the page for the second challenge, and comparing merchant values to determine the answer for the third challenge.

Starting URL: https://techstepacademy.com/trial-of-the-stones

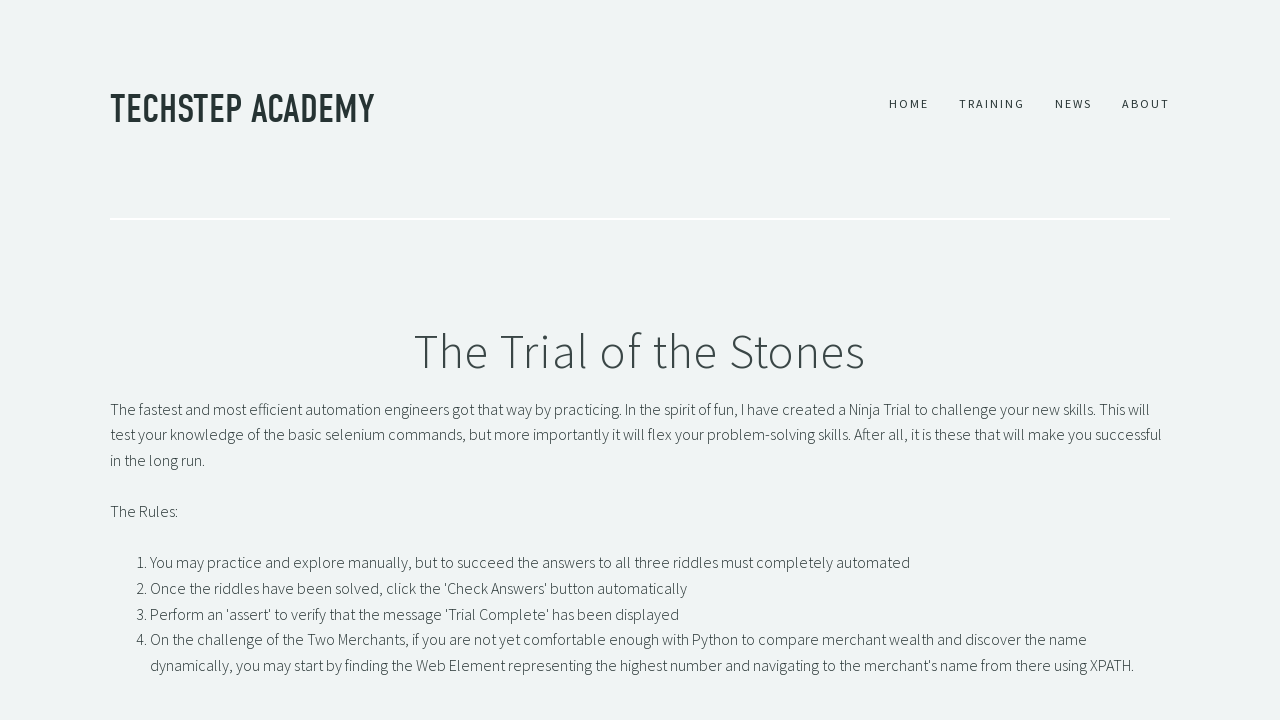

Filled first riddle input with 'rock' on input#r1Input
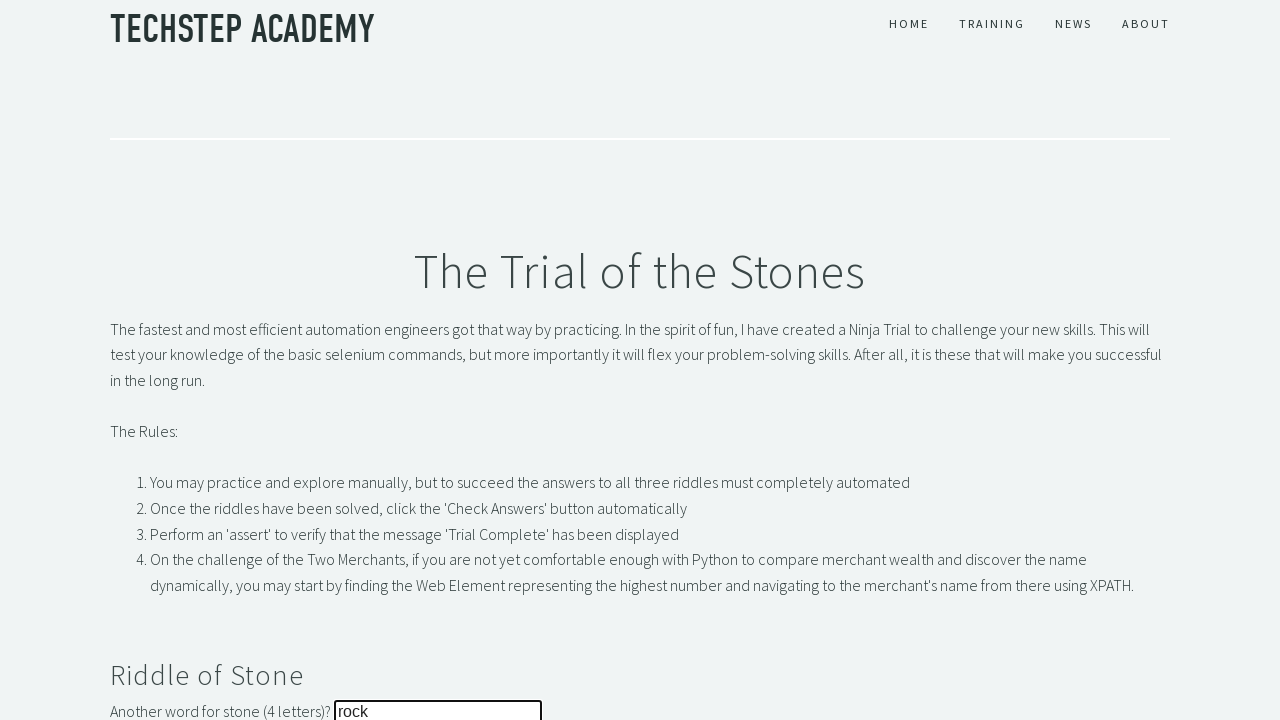

Clicked submit button for first riddle at (145, 360) on xpath=//button[@id='r1Btn']
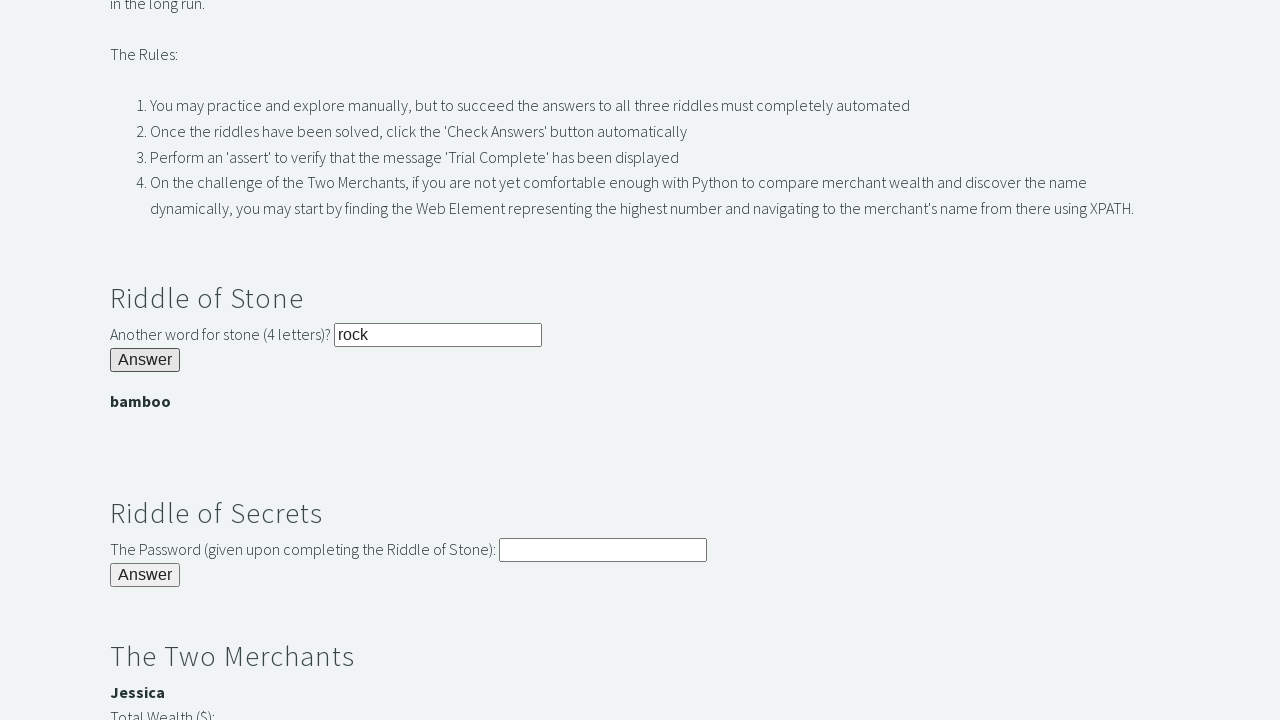

Retrieved password from banner
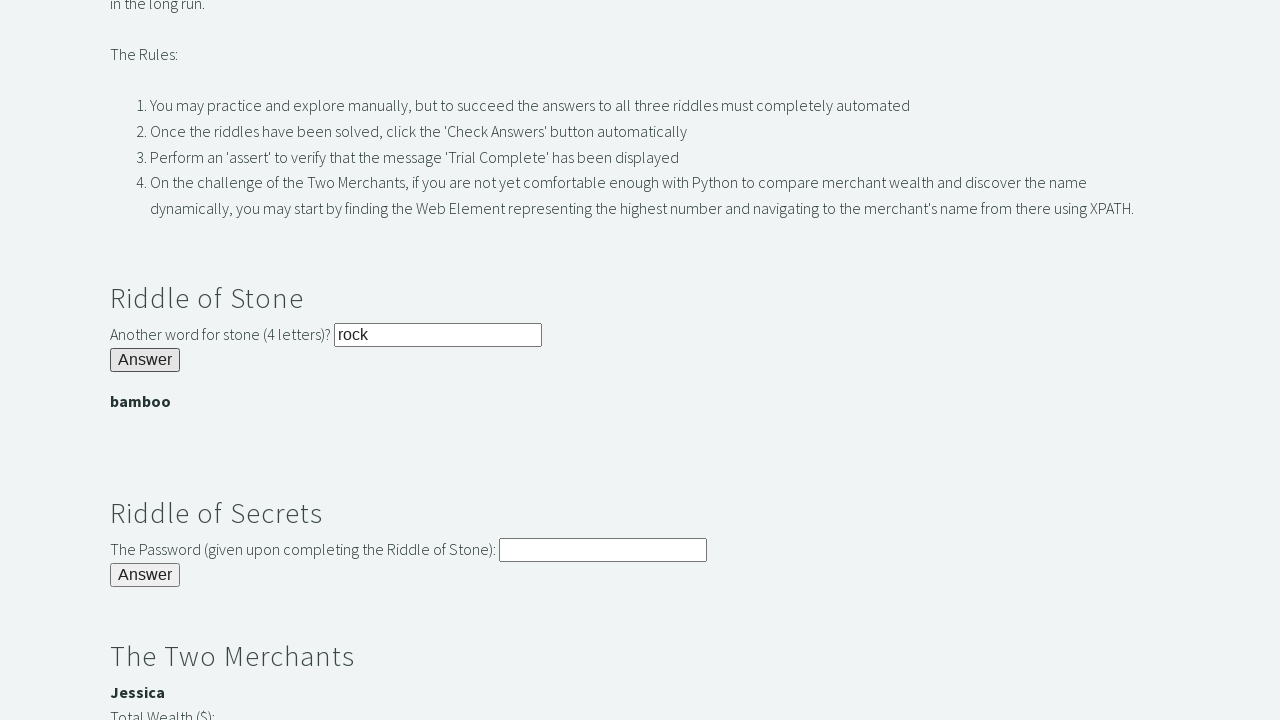

Filled second riddle input with password from banner on input#r2Input
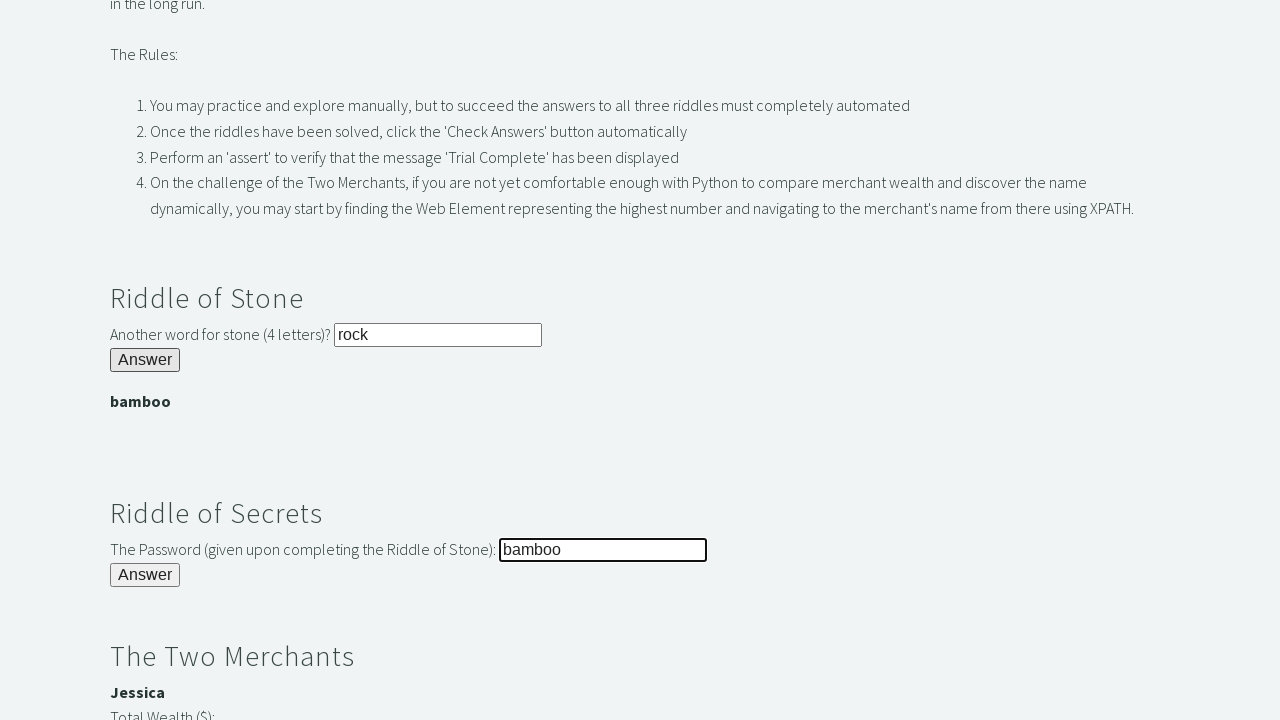

Clicked submit button for second riddle at (145, 575) on xpath=//button[@id='r2Butn']
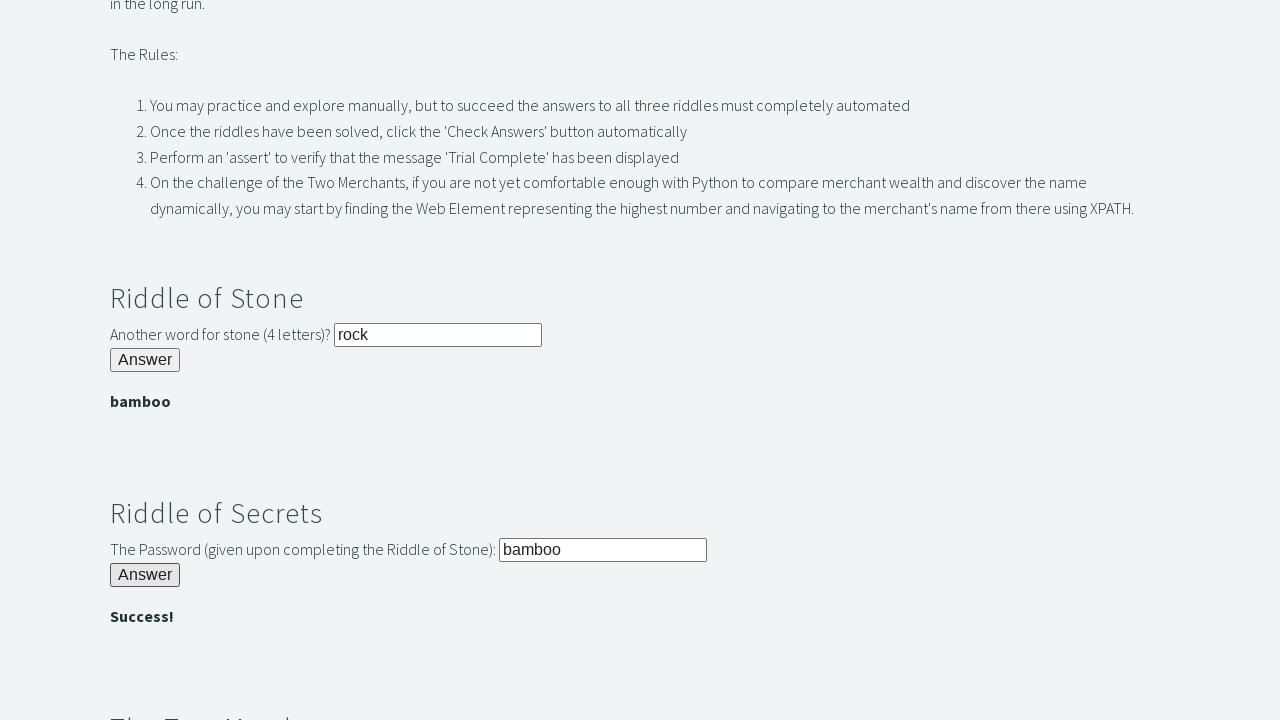

Retrieved Jessica's merchant value
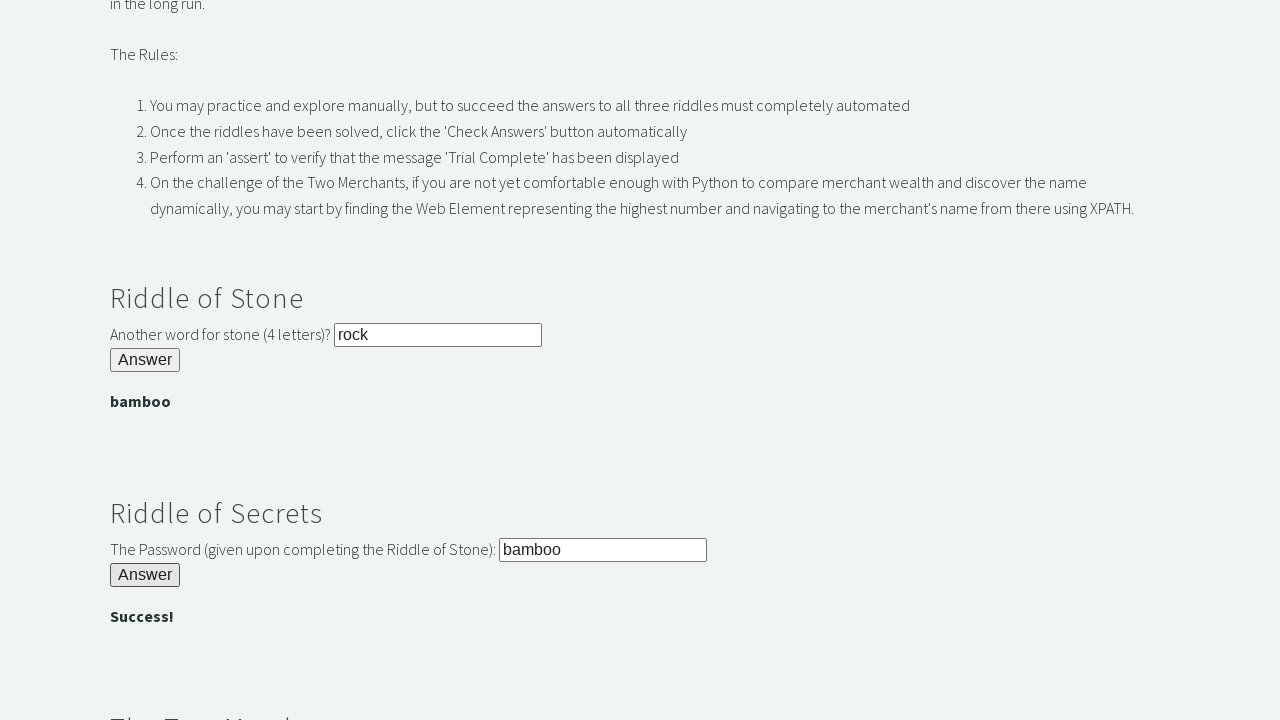

Retrieved Bernard's merchant value
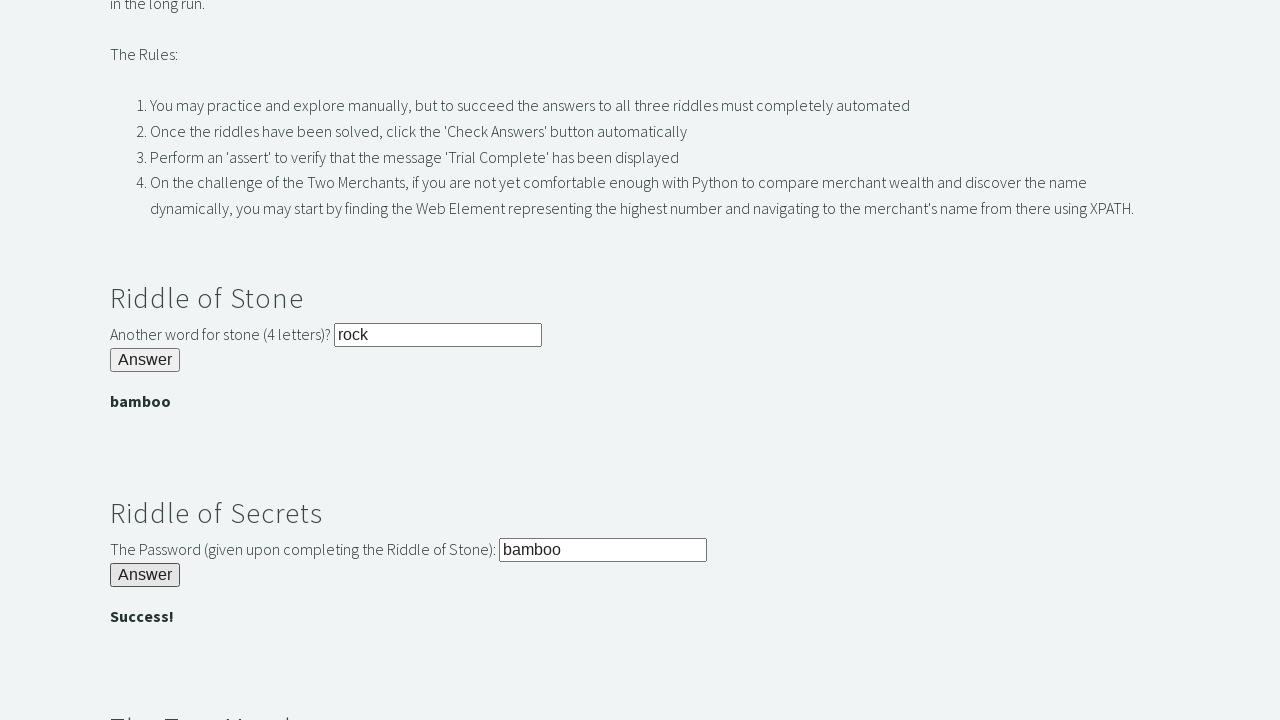

Compared merchant values: Jessica is wealthier, filled input with 'Jessica' on input#r3Input
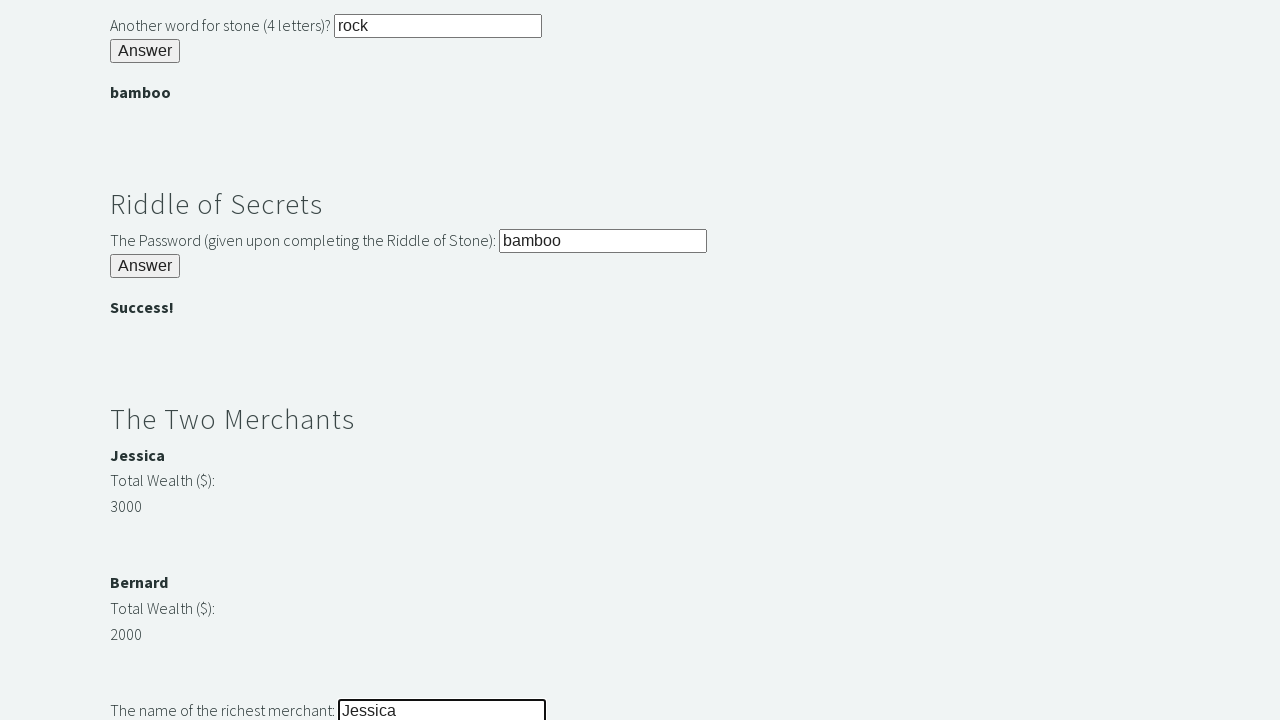

Clicked submit button for third riddle at (145, 360) on xpath=//button[@id='r3Butn']
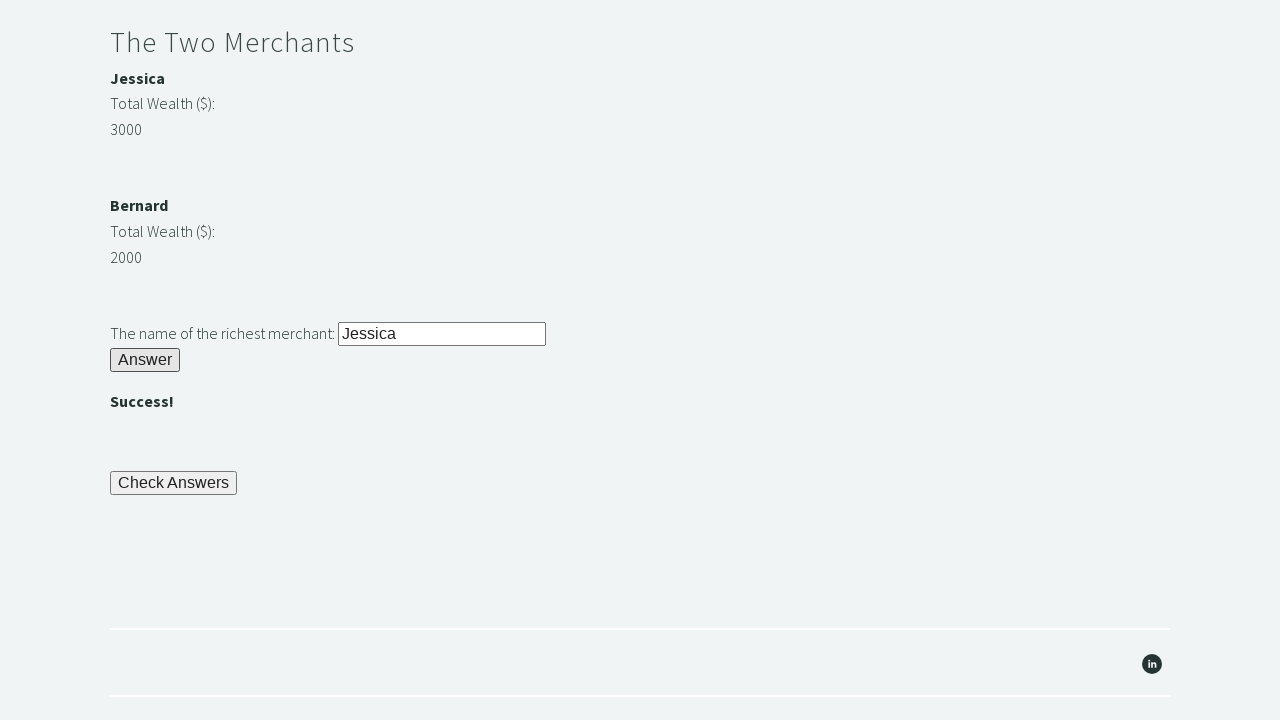

Clicked check button to verify all answers at (174, 483) on xpath=//button[@id='checkButn']
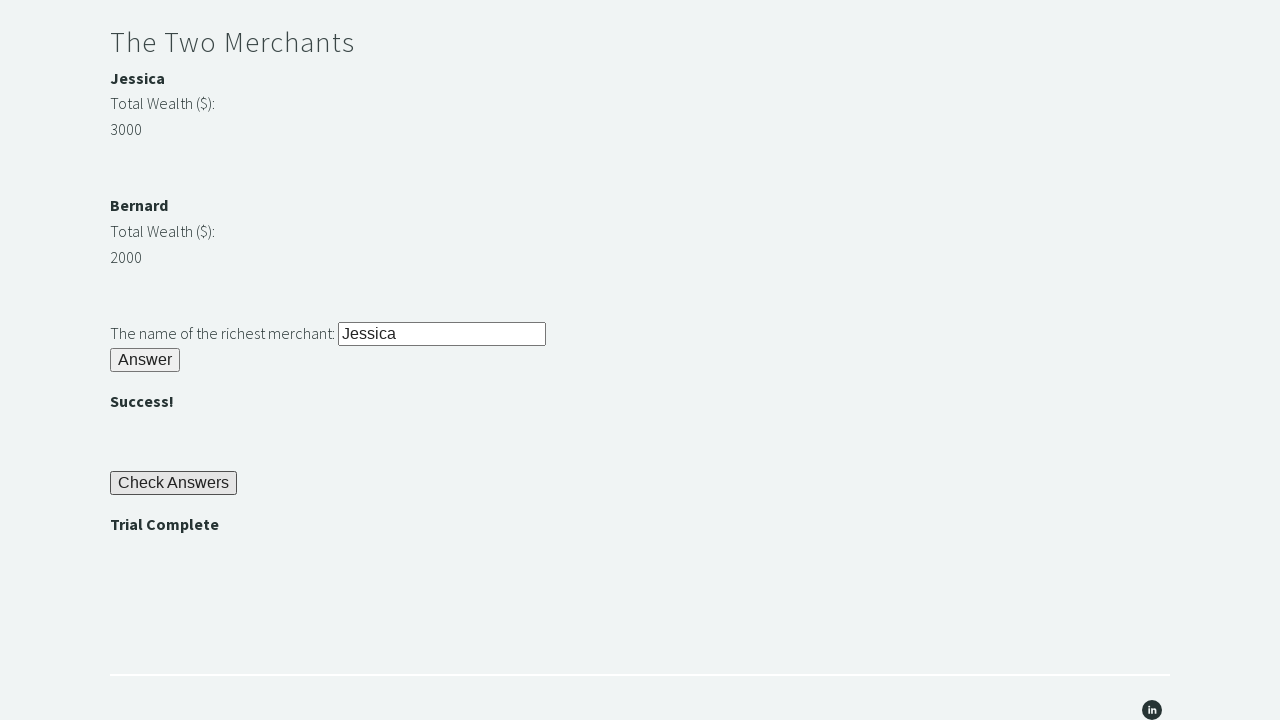

Trial completion banner appeared - puzzle solved successfully
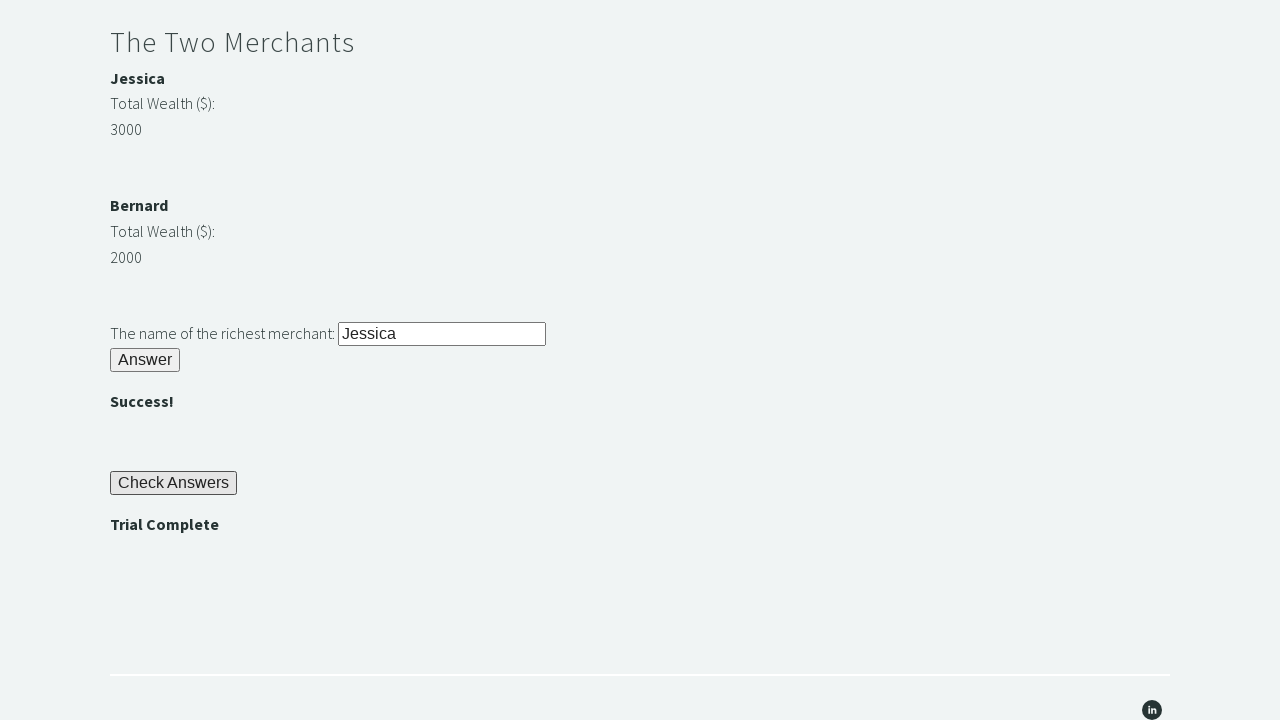

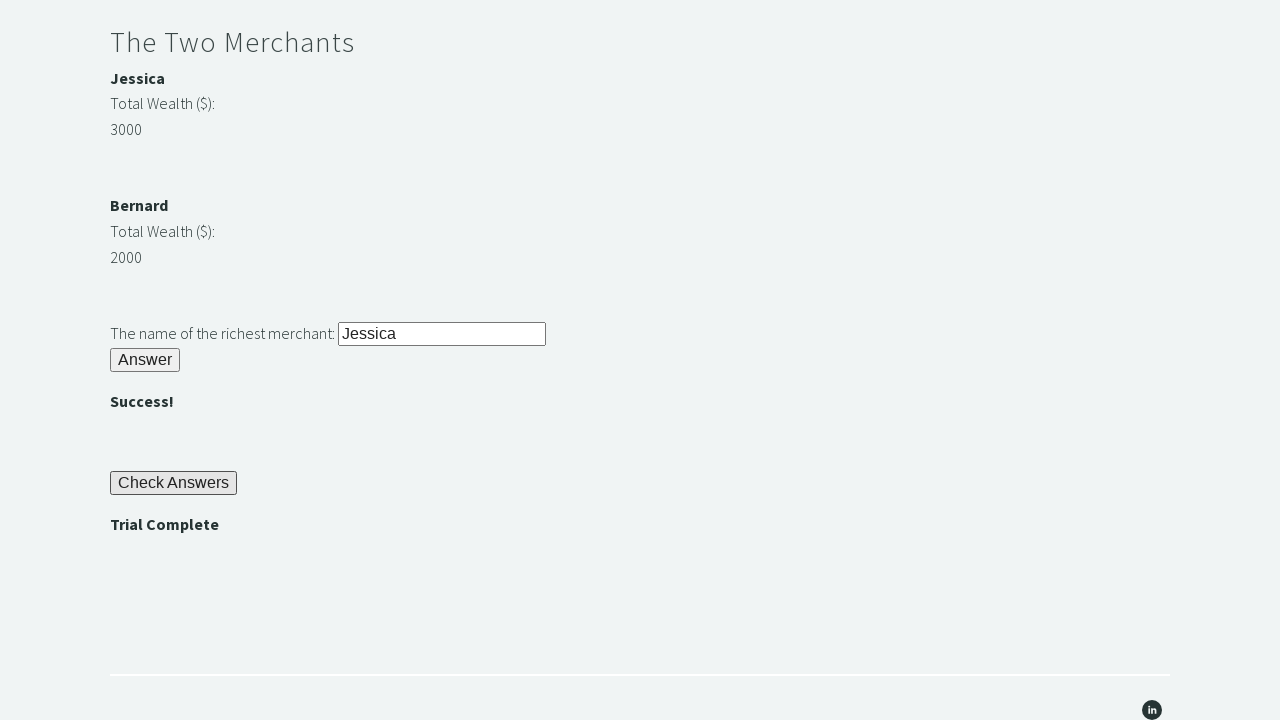